Tests adding a Margherita pizza and AURA water beverage to the shopping basket on a pizza ordering website, navigating between pizza and beverages sections.

Starting URL: https://pizzamania.by/

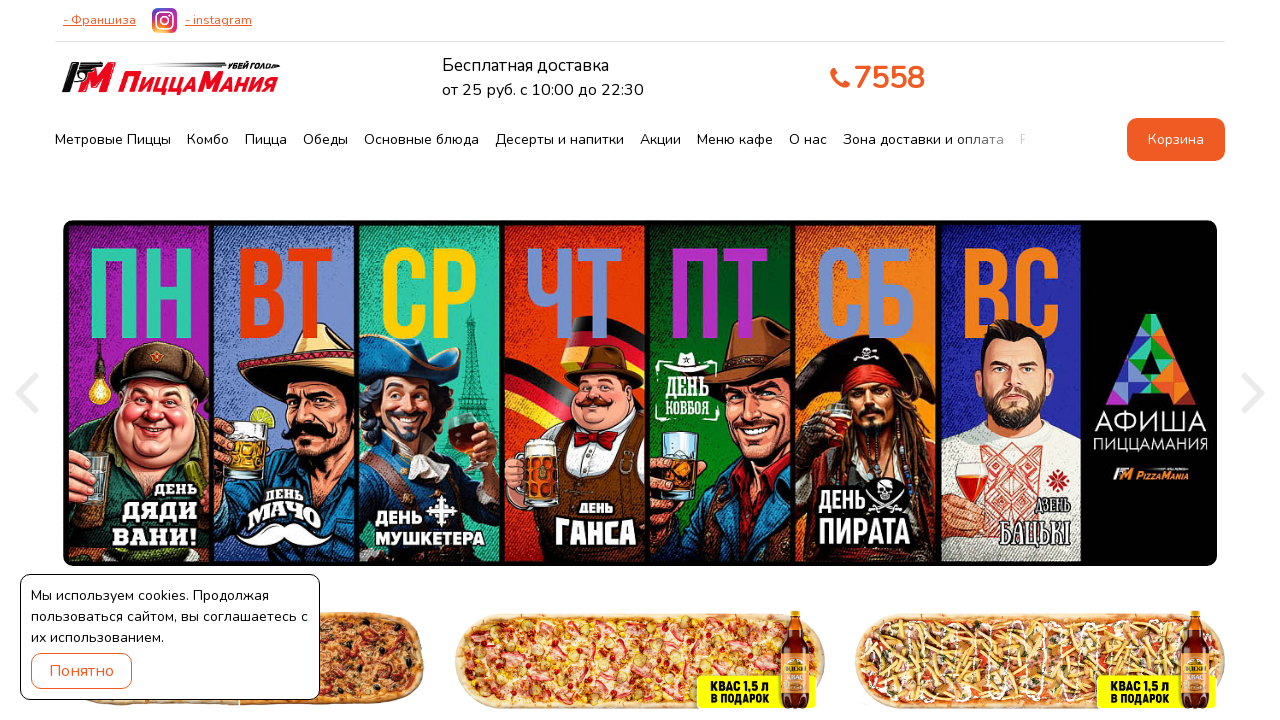

Clicked on Pizza section link at (266, 140) on xpath=//a[@href='/#pizza']
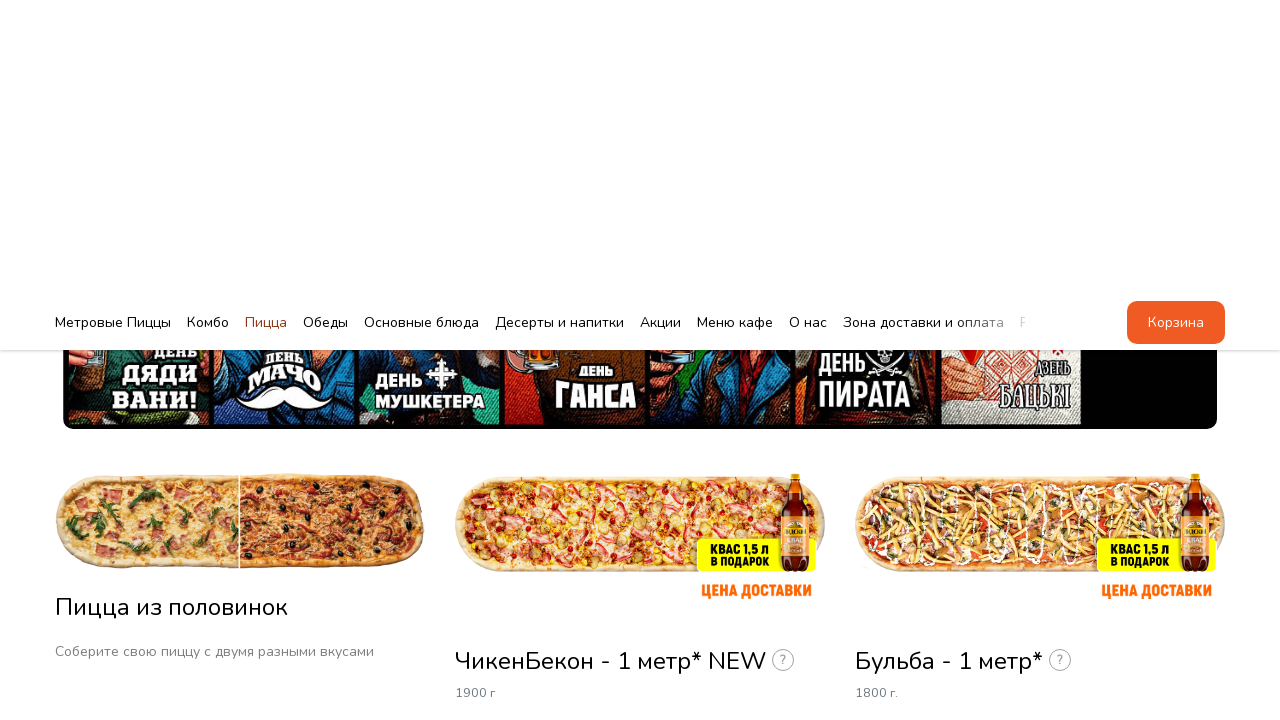

Added Margherita pizza to basket at (268, 702) on xpath=//article[@id='item-37']/div[2]/div/a
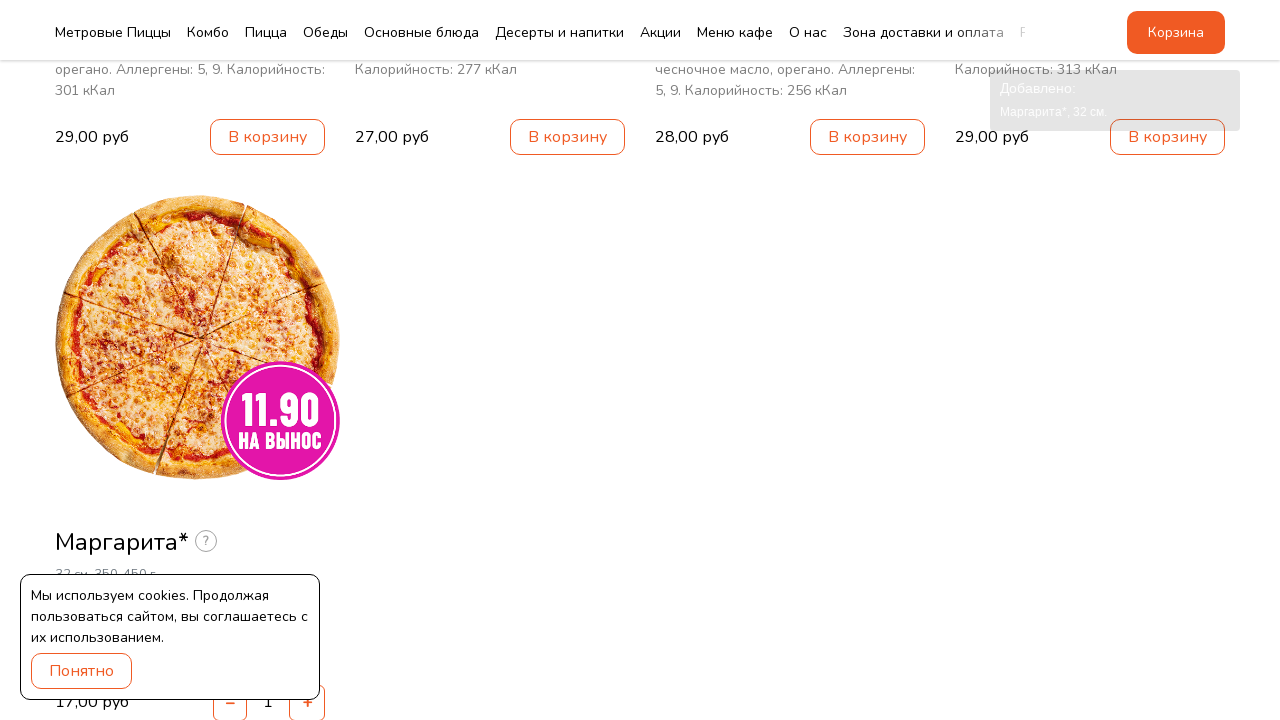

Clicked basket button to view cart at (1176, 32) on xpath=//a[@id='basket']
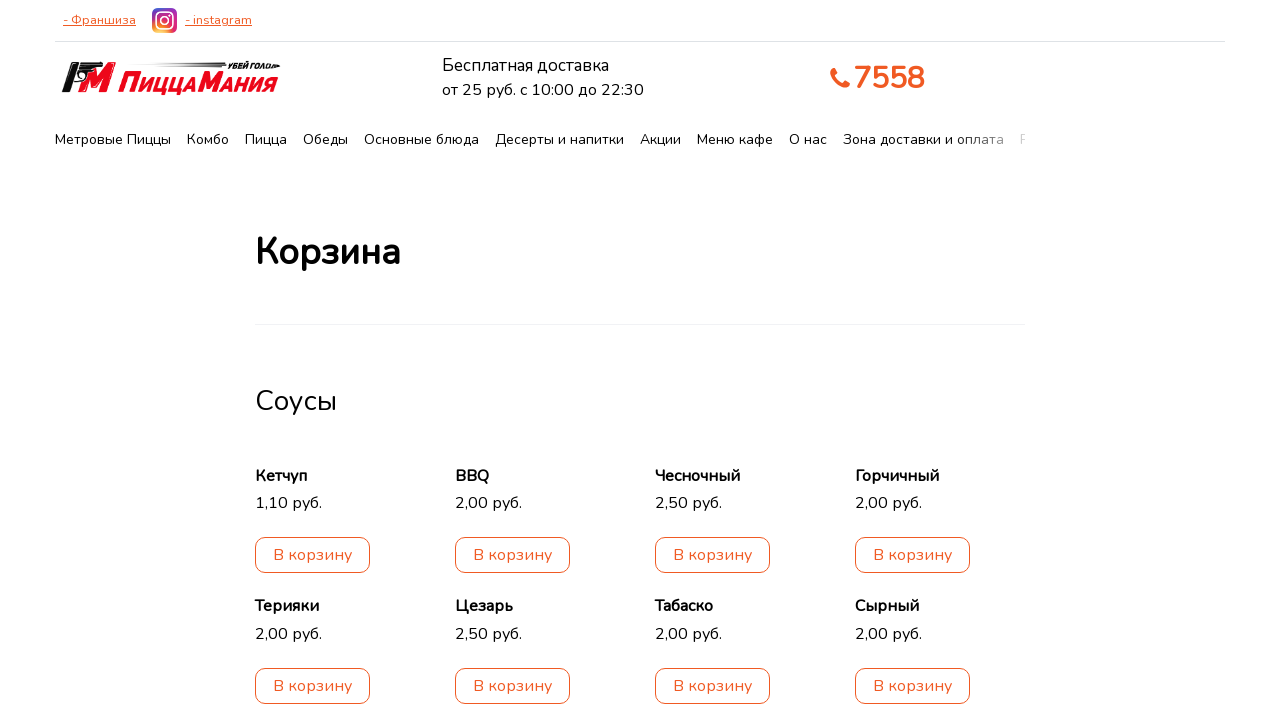

Clicked on Beverages section link at (906, 531) on xpath=//a[@href='/#beverages']
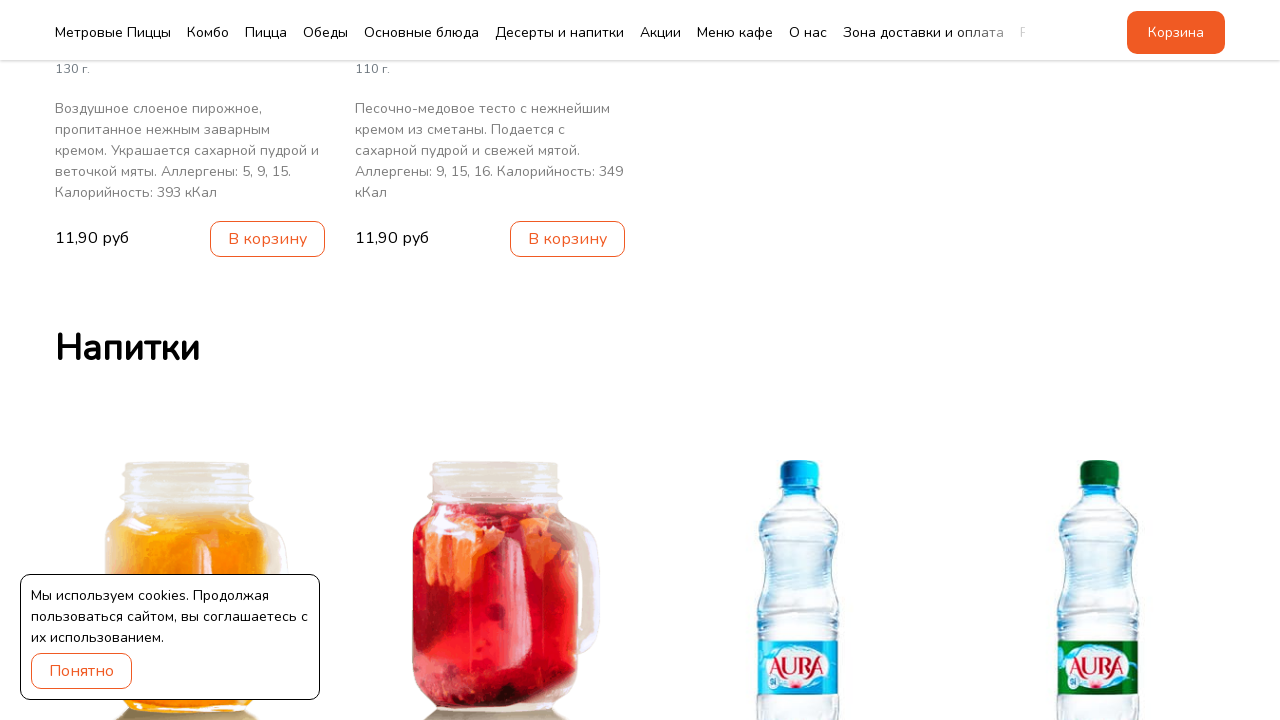

Added AURA water beverage to basket at (868, 360) on xpath=//a[@data-id='95']
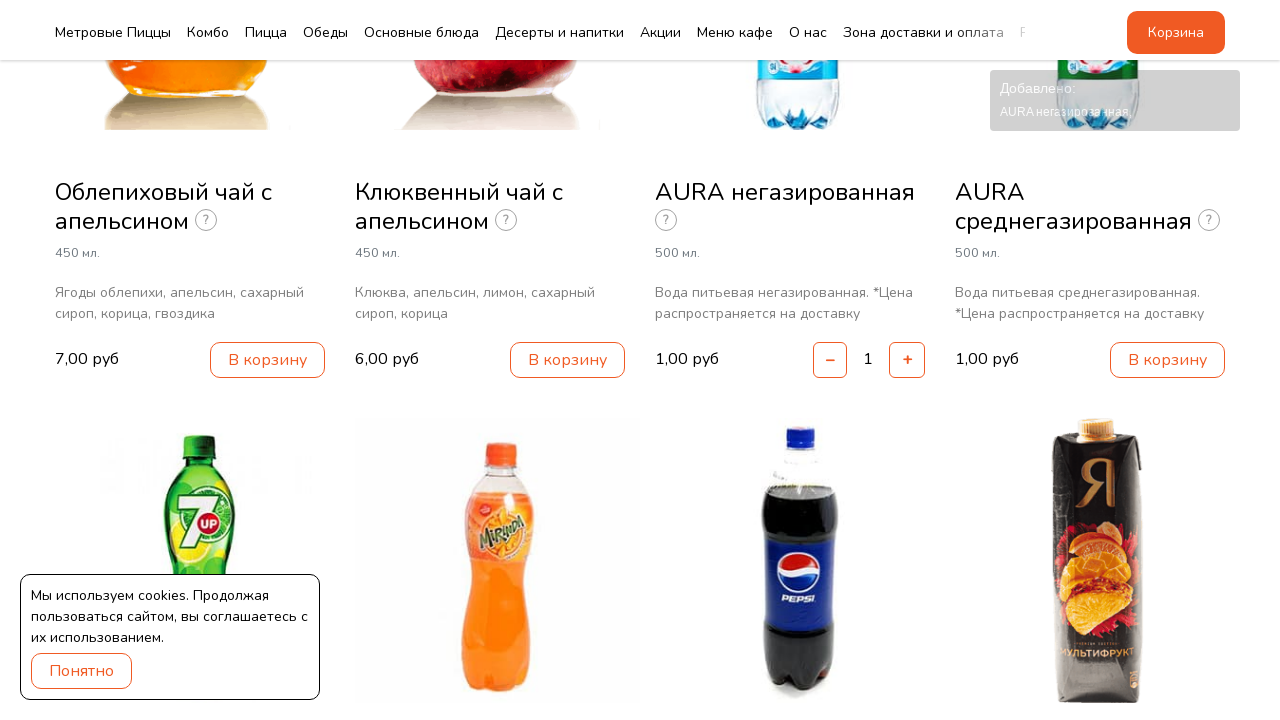

Clicked basket button to view cart with both items at (1176, 32) on xpath=//a[@id='basket']
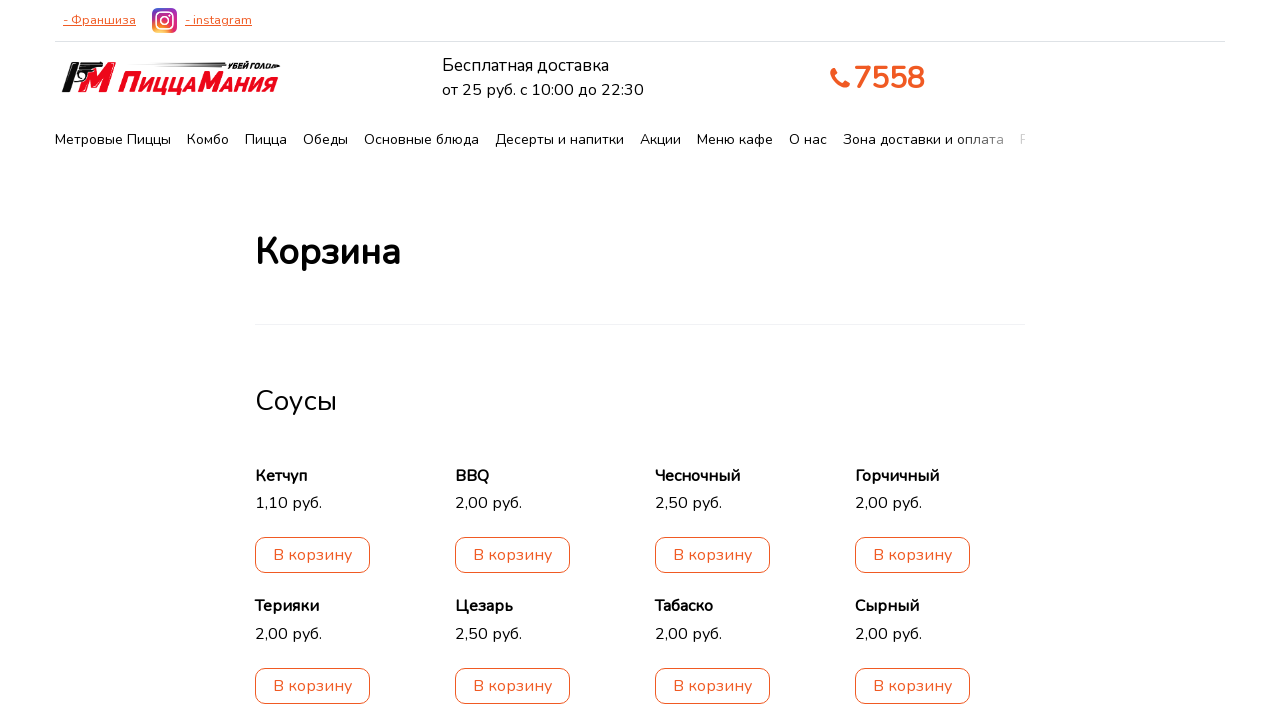

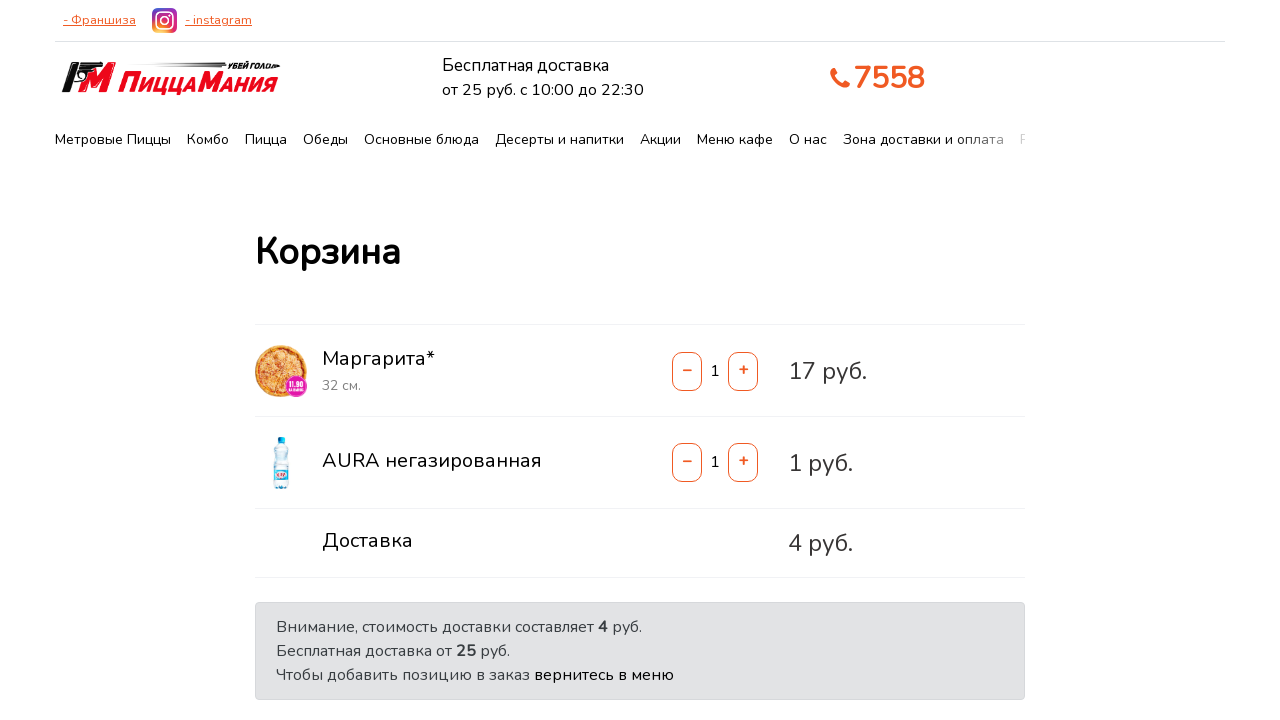